Tests that a resizable element's width changes when resized using the handle

Starting URL: http://demoqa.com/

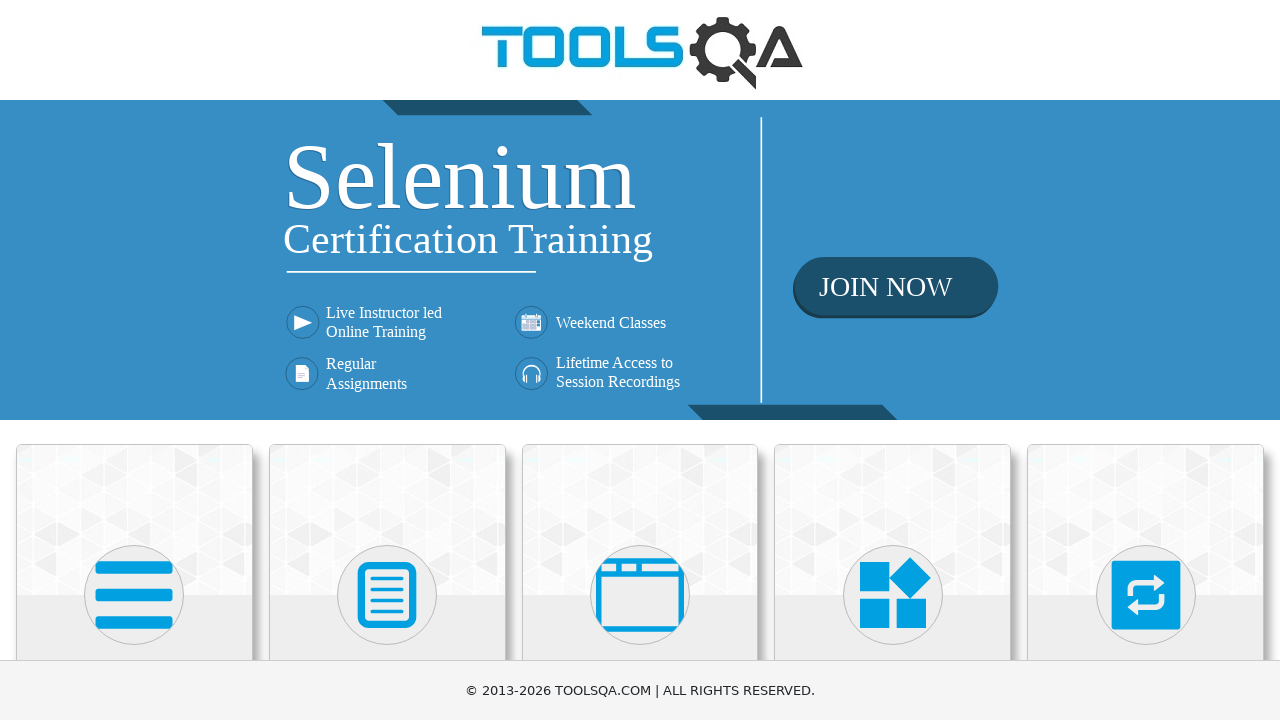

Clicked on Interactions section in main menu at (1146, 360) on text=Interactions
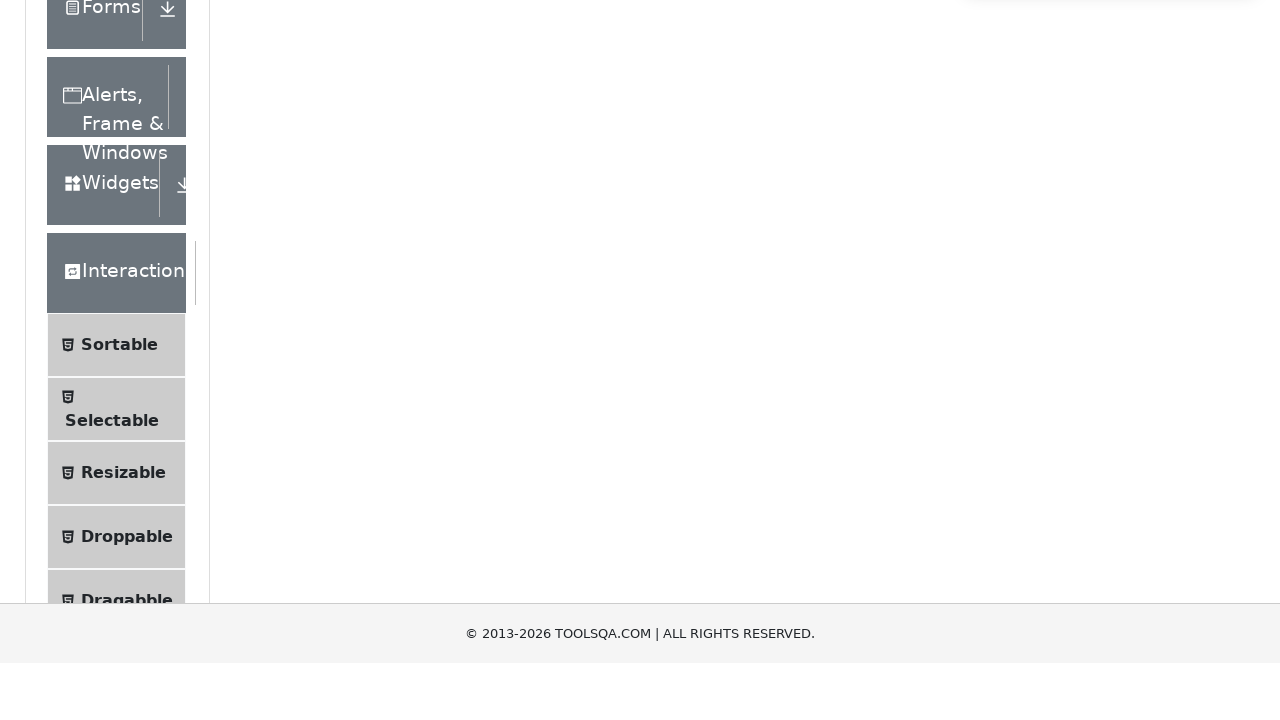

Hovered over Interactions to make menu visible at (121, 541) on text=Interactions
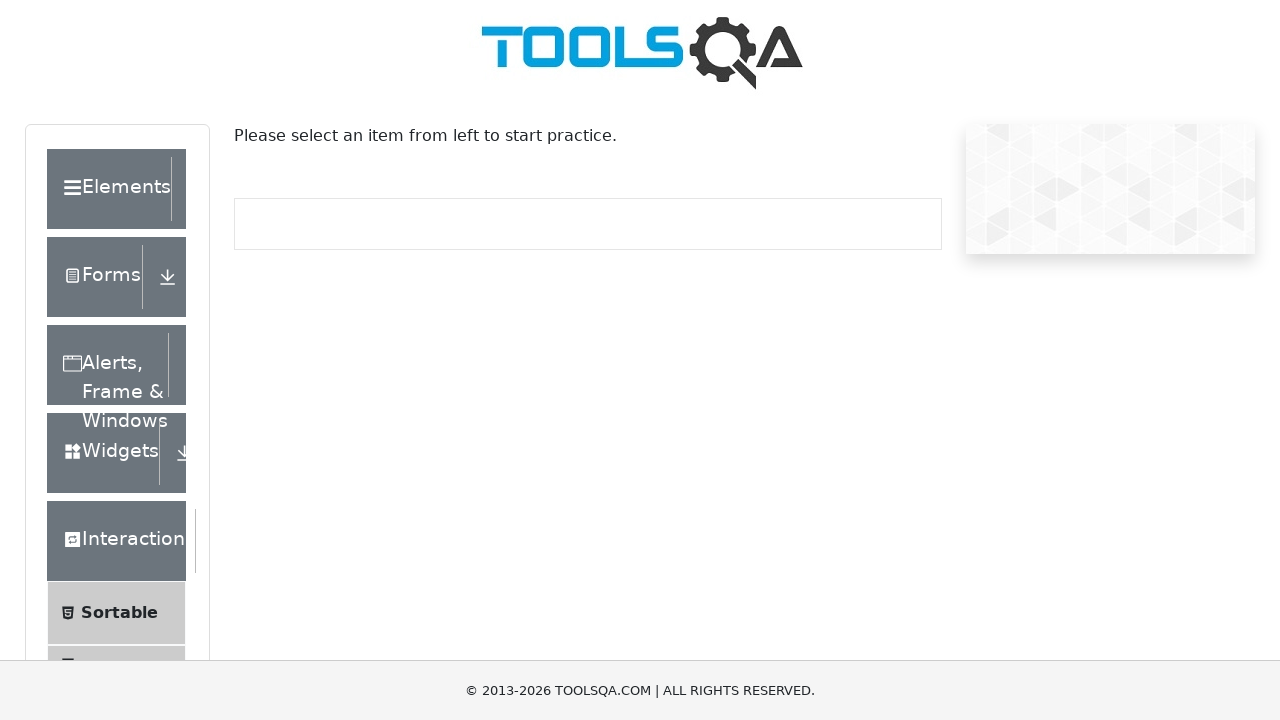

Clicked on Resizable submenu at (123, 361) on text=Resizable
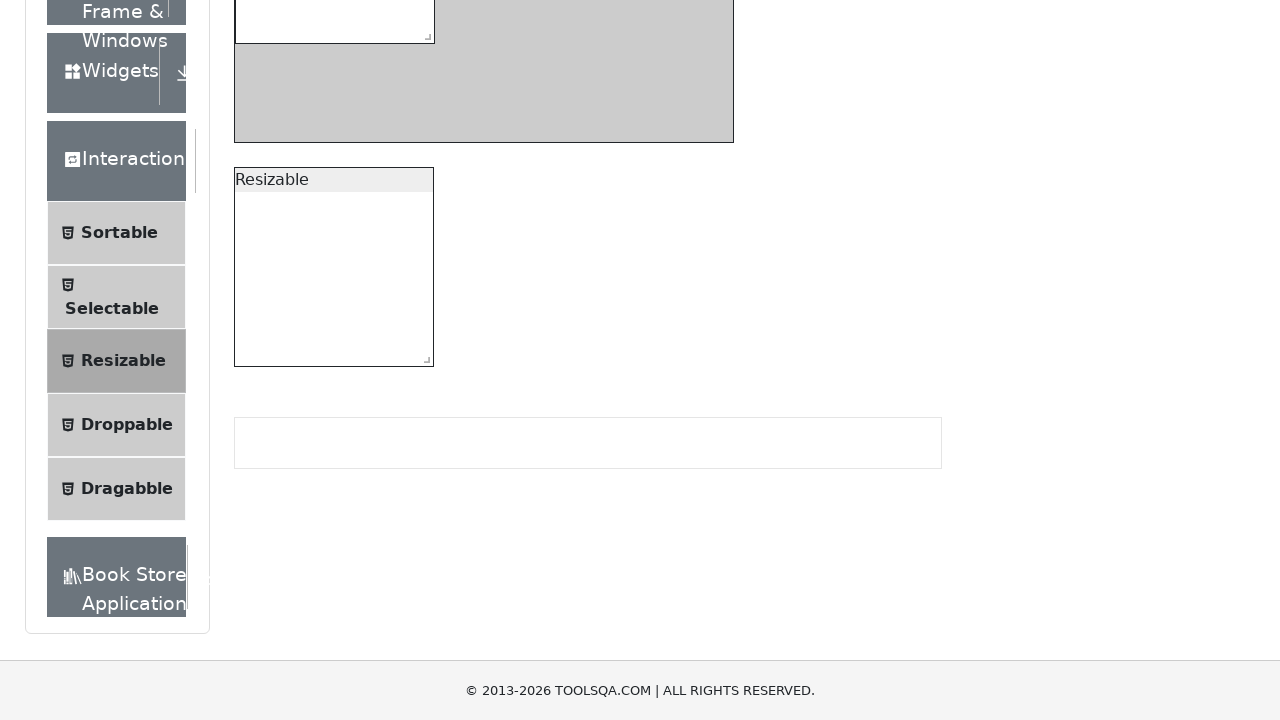

Resizable box appeared on page
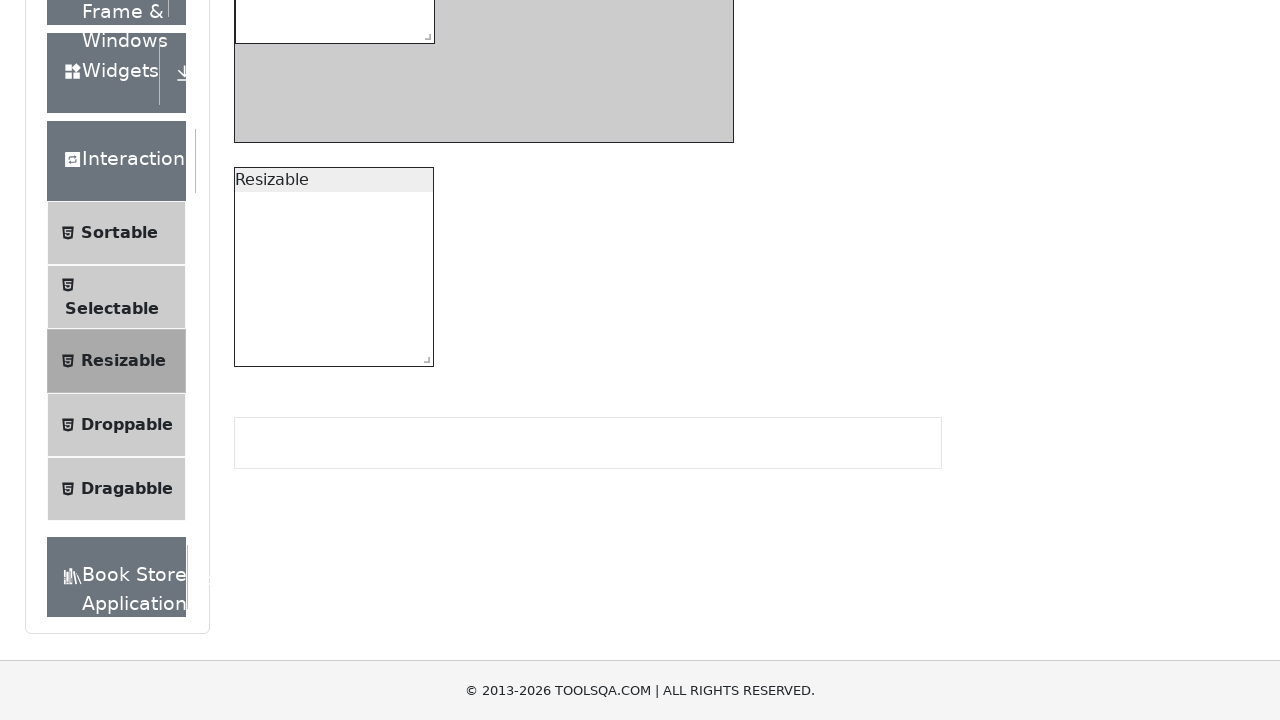

Located the resize handle element
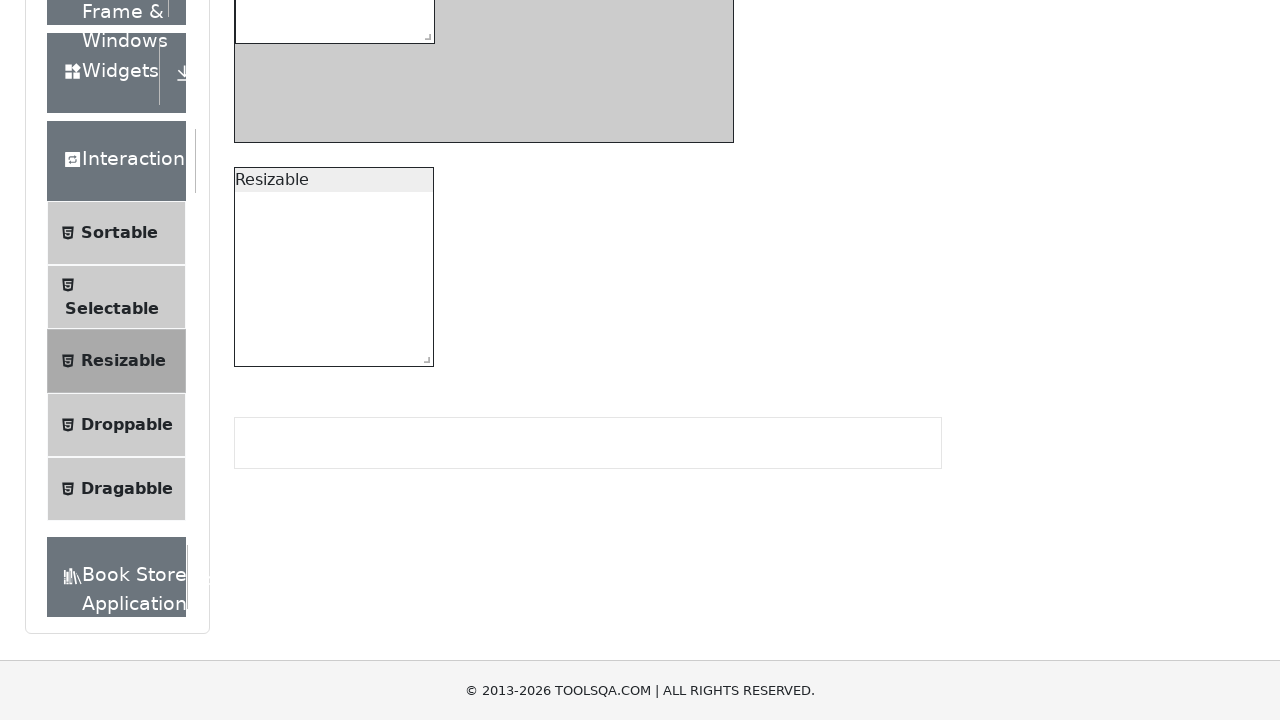

Retrieved bounding box coordinates of resize handle
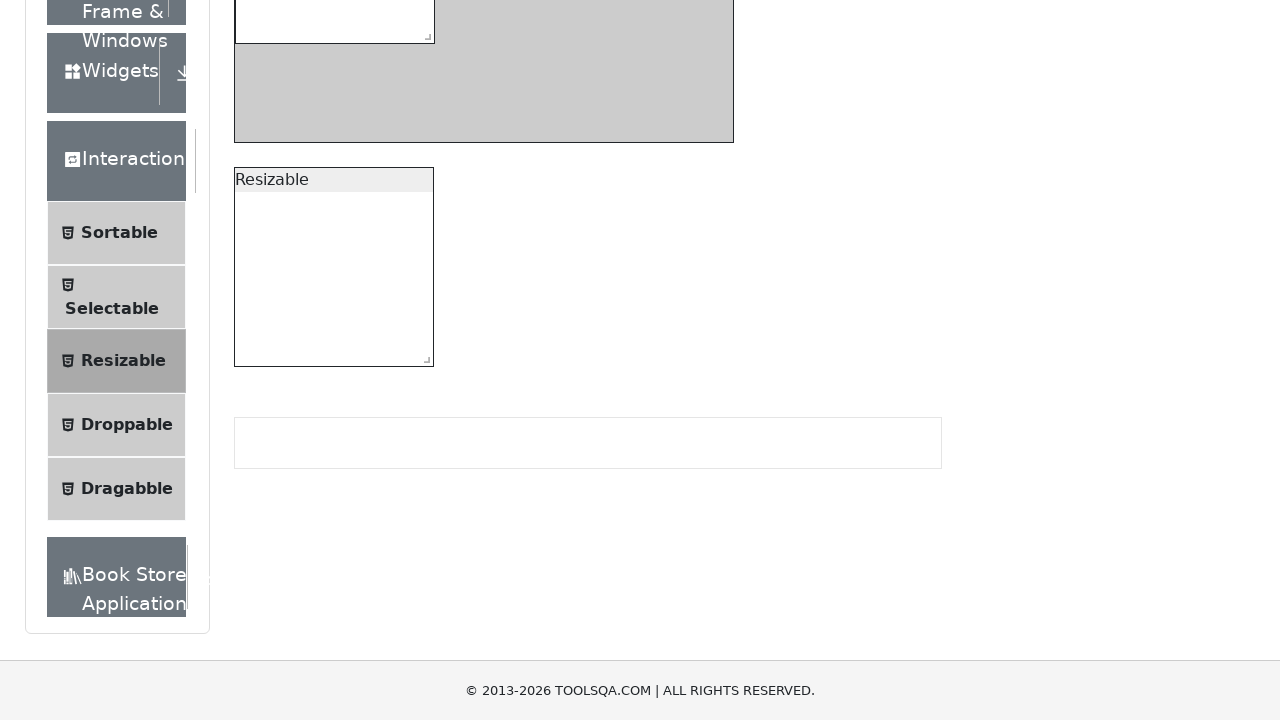

Moved mouse to center of resize handle at (424, 33)
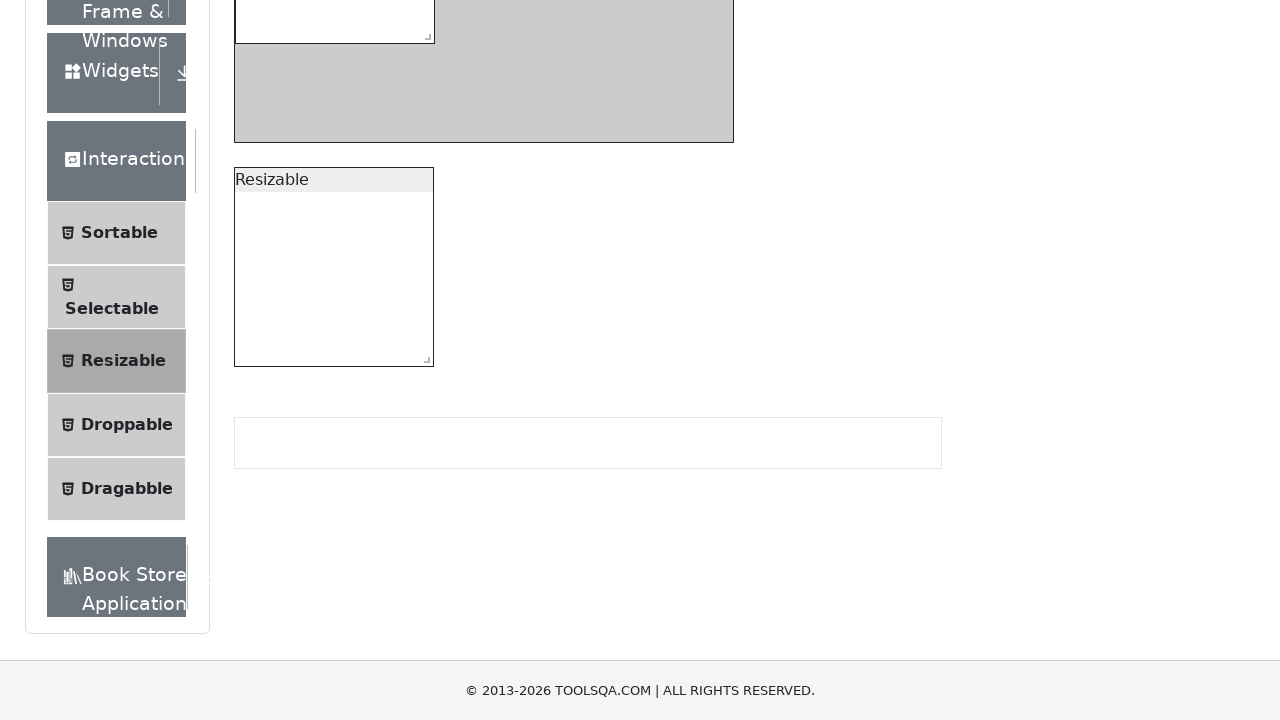

Pressed mouse button down on resize handle at (424, 33)
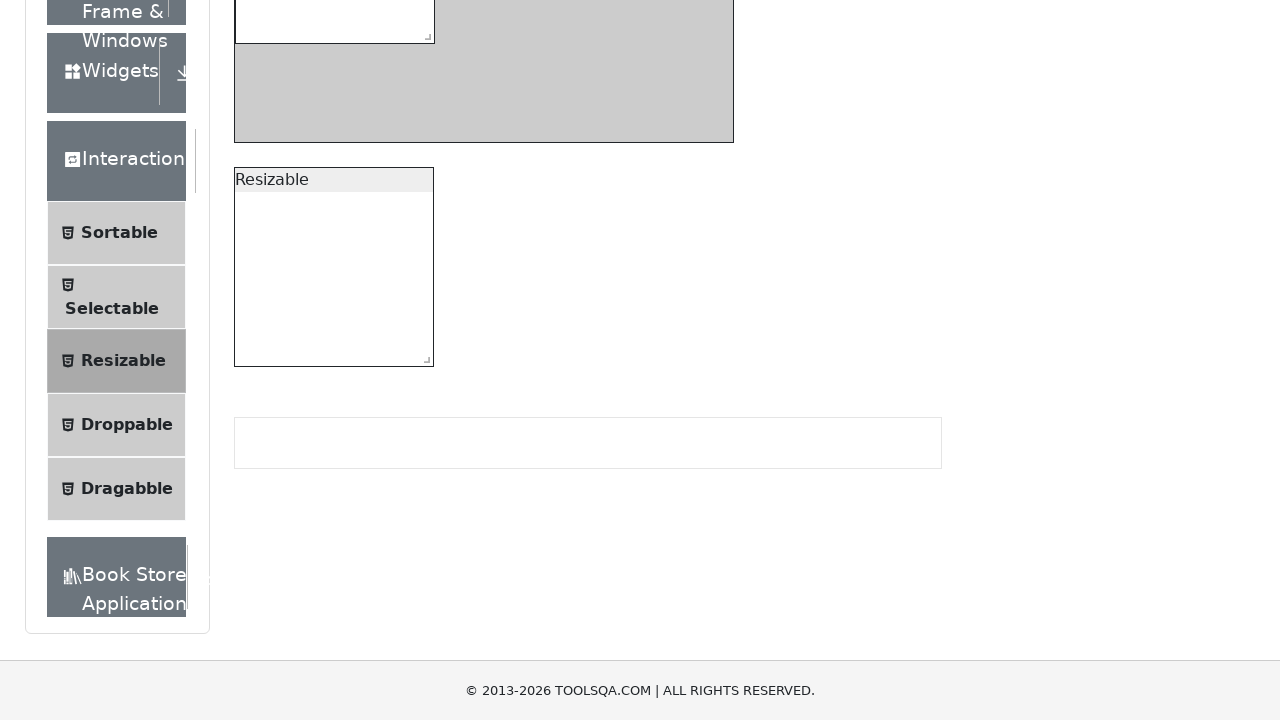

Dragged resize handle to increase width and height at (514, 73)
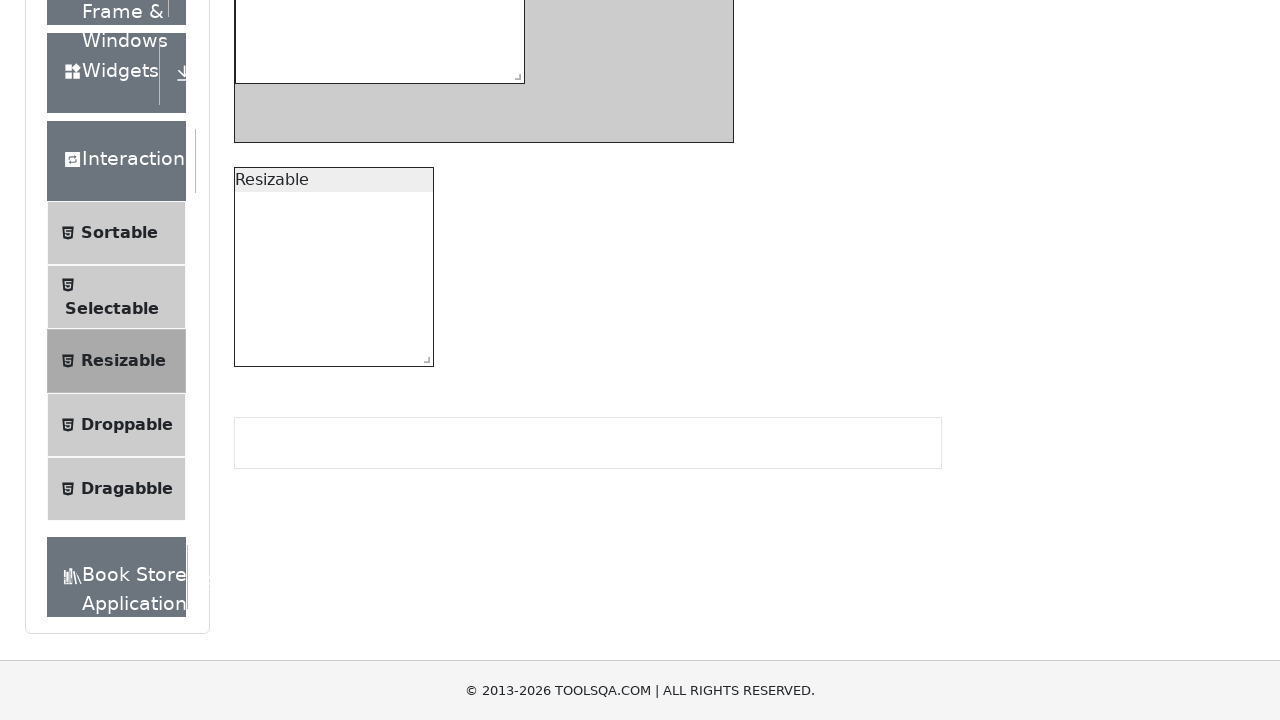

Released mouse button to complete resize operation at (514, 73)
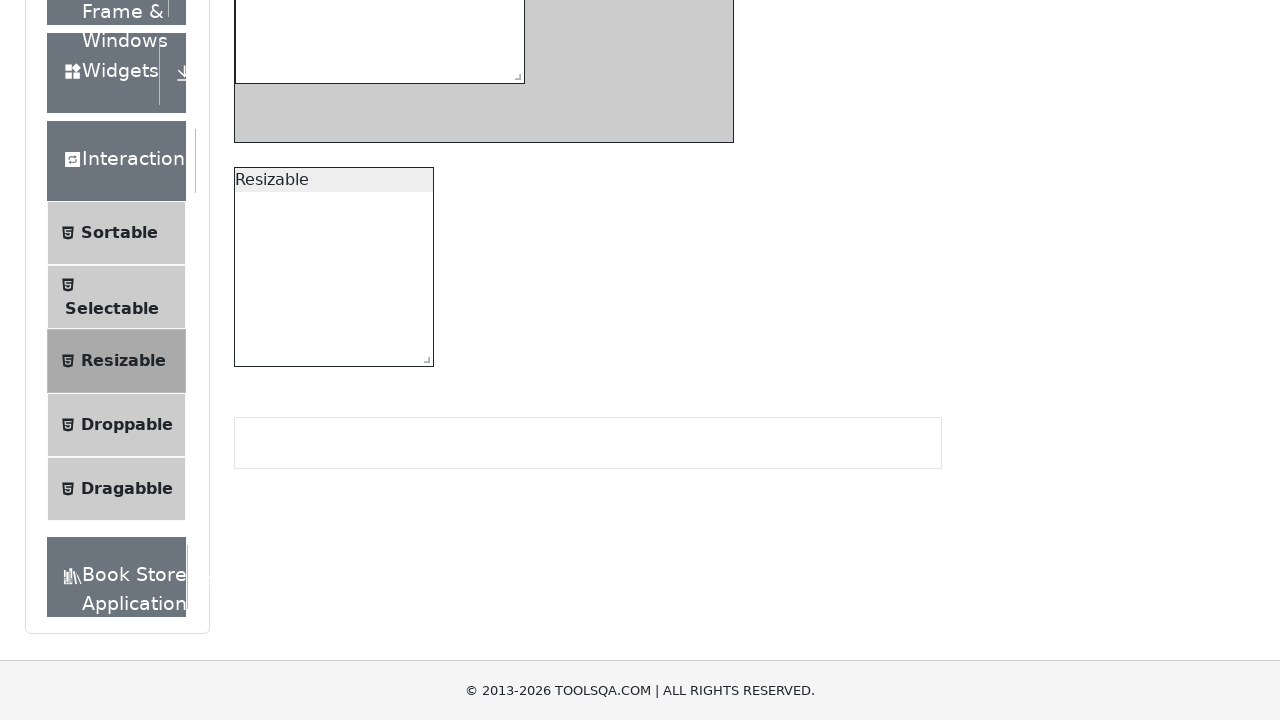

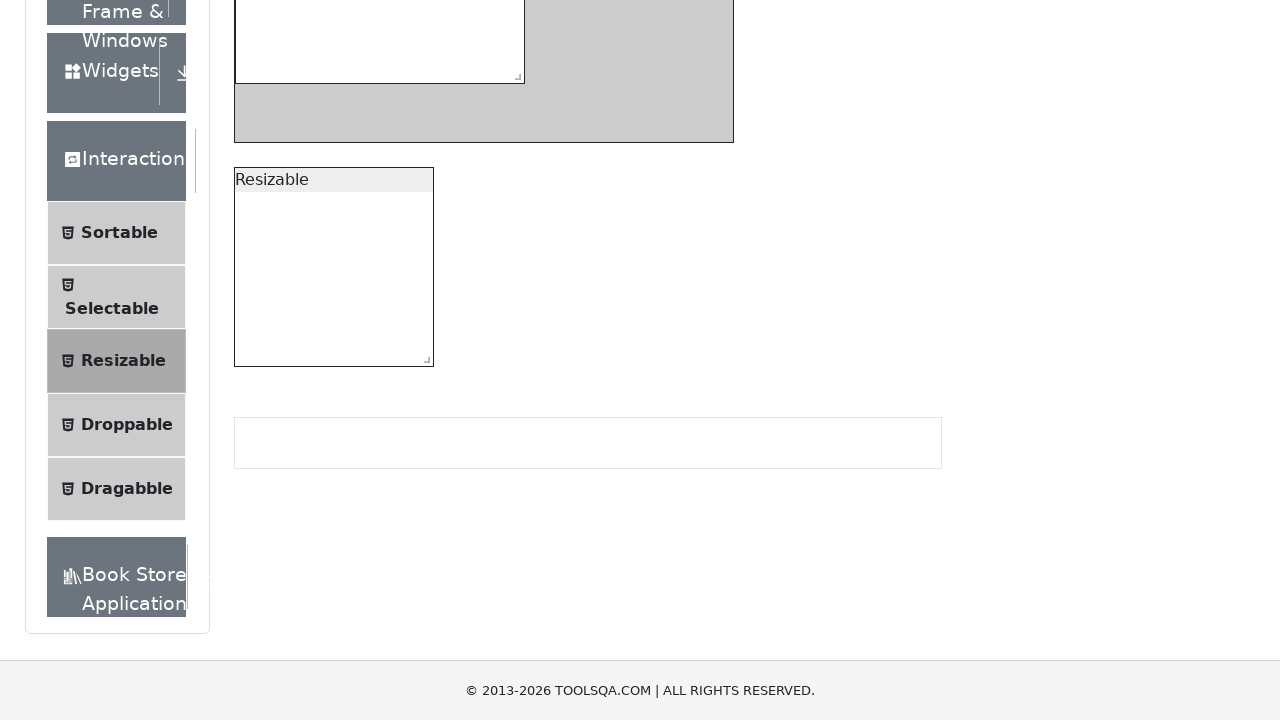